Tests timeout behavior when waiting for a non-existent element after clicking the start button

Starting URL: https://the-internet.herokuapp.com/dynamic_loading/2

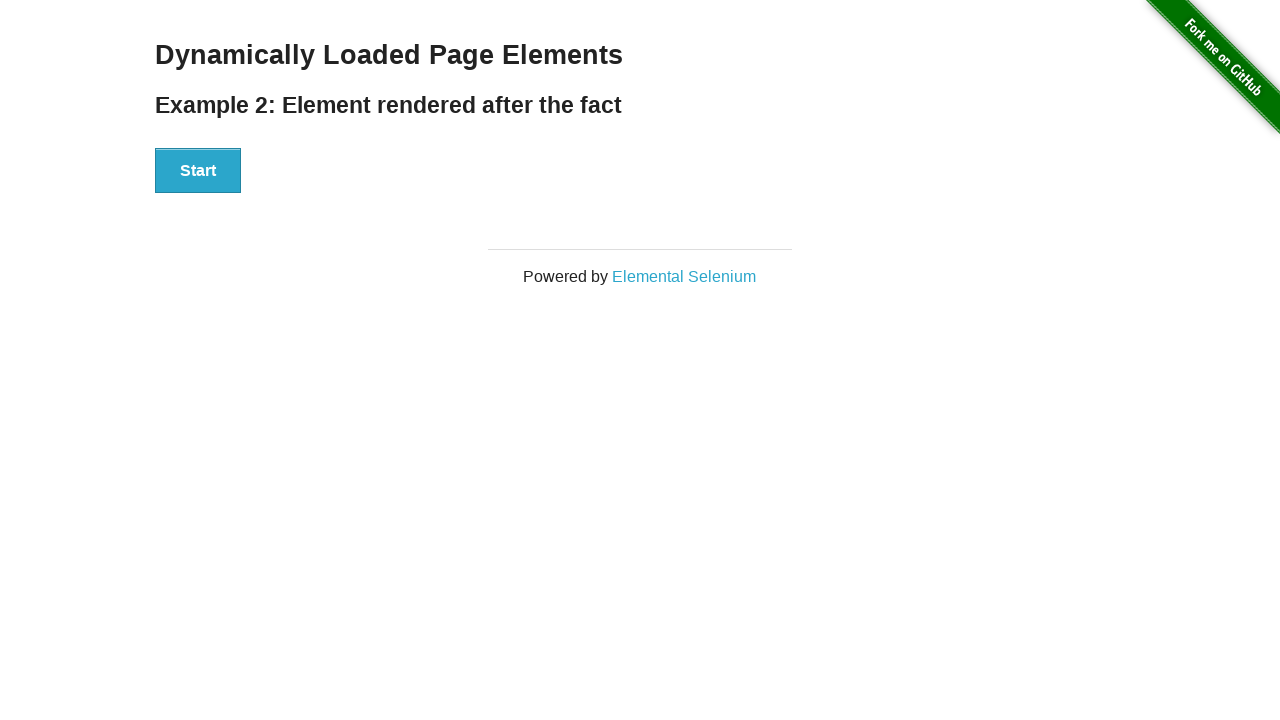

Clicked the start button at (198, 171) on button
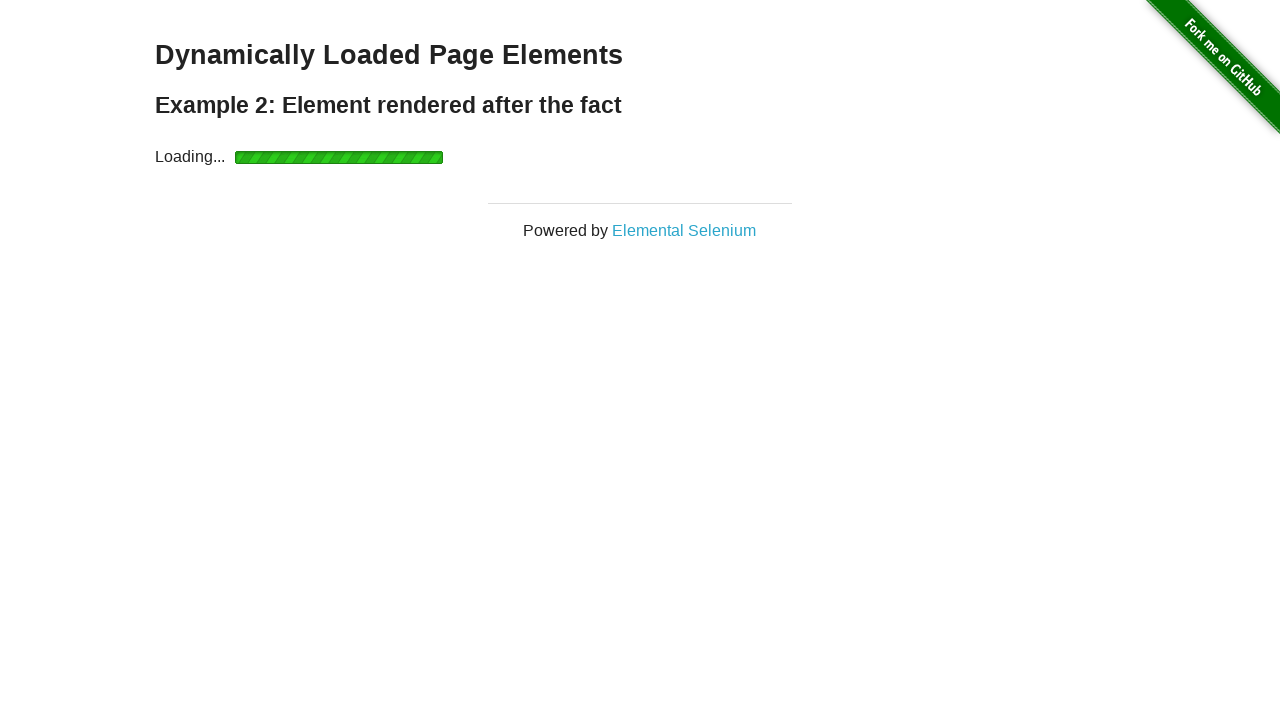

Timeout exception caught as expected
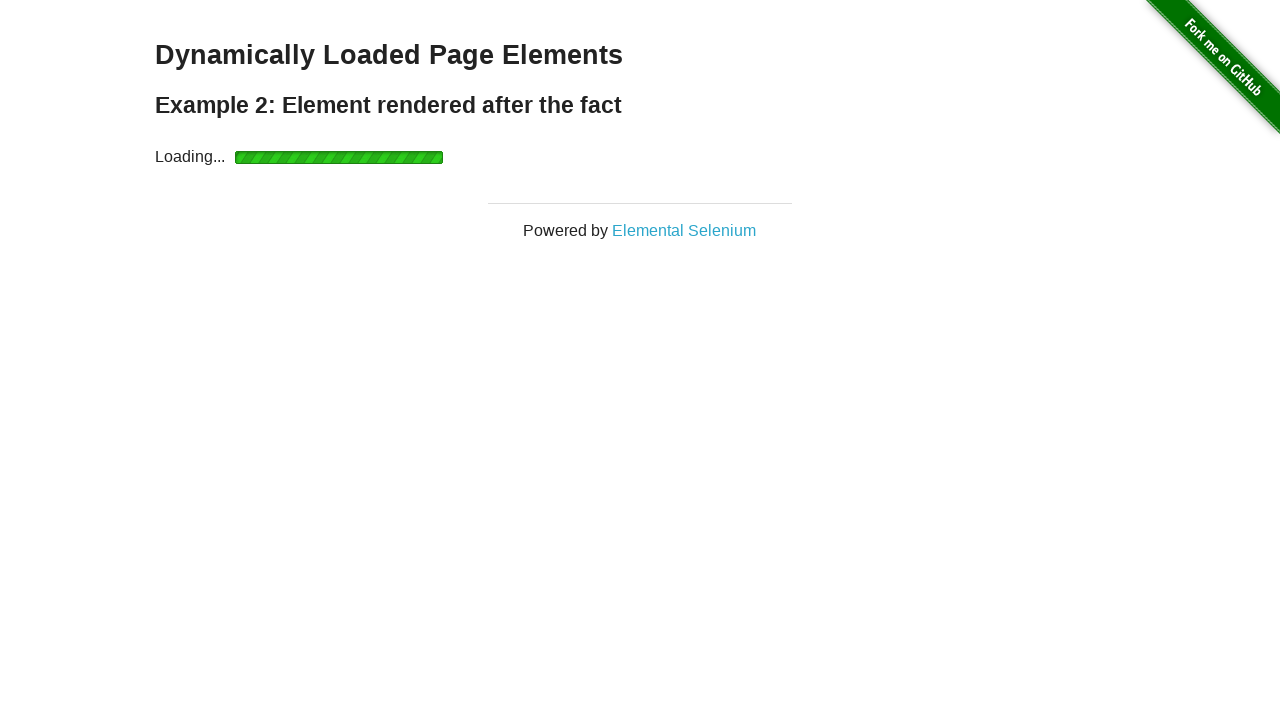

Verified timeout error message contains 'Timeout'
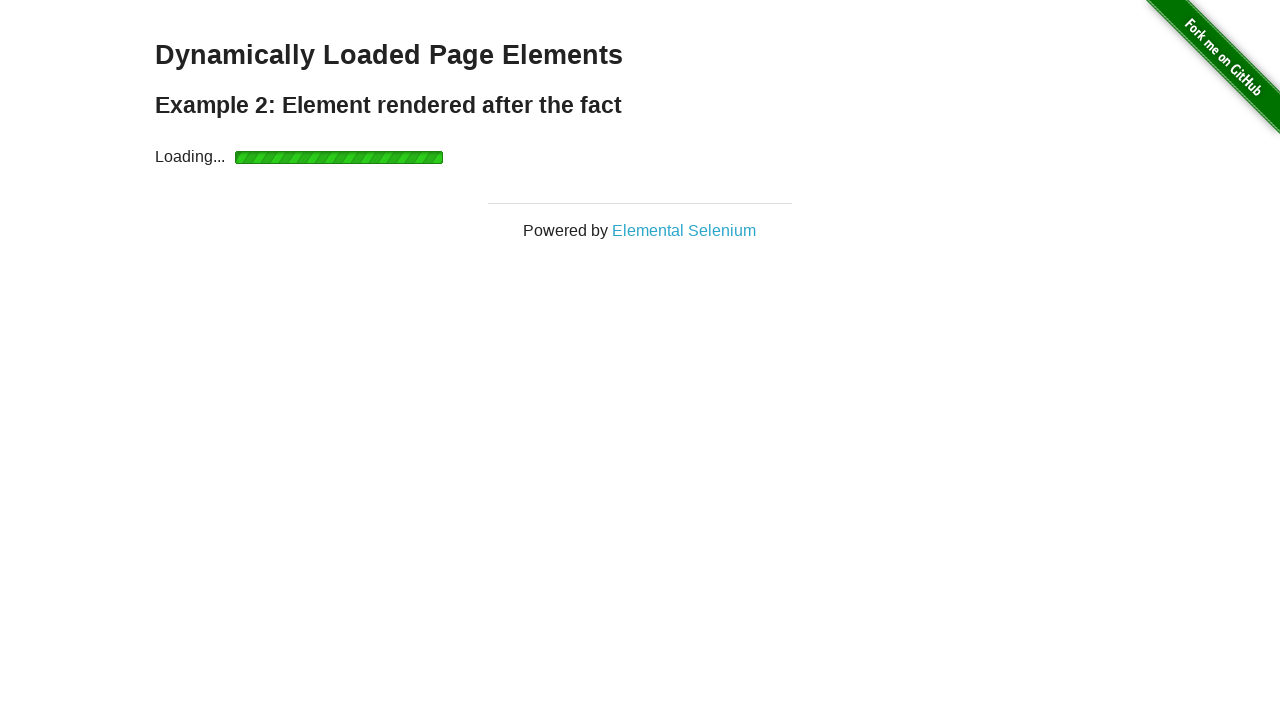

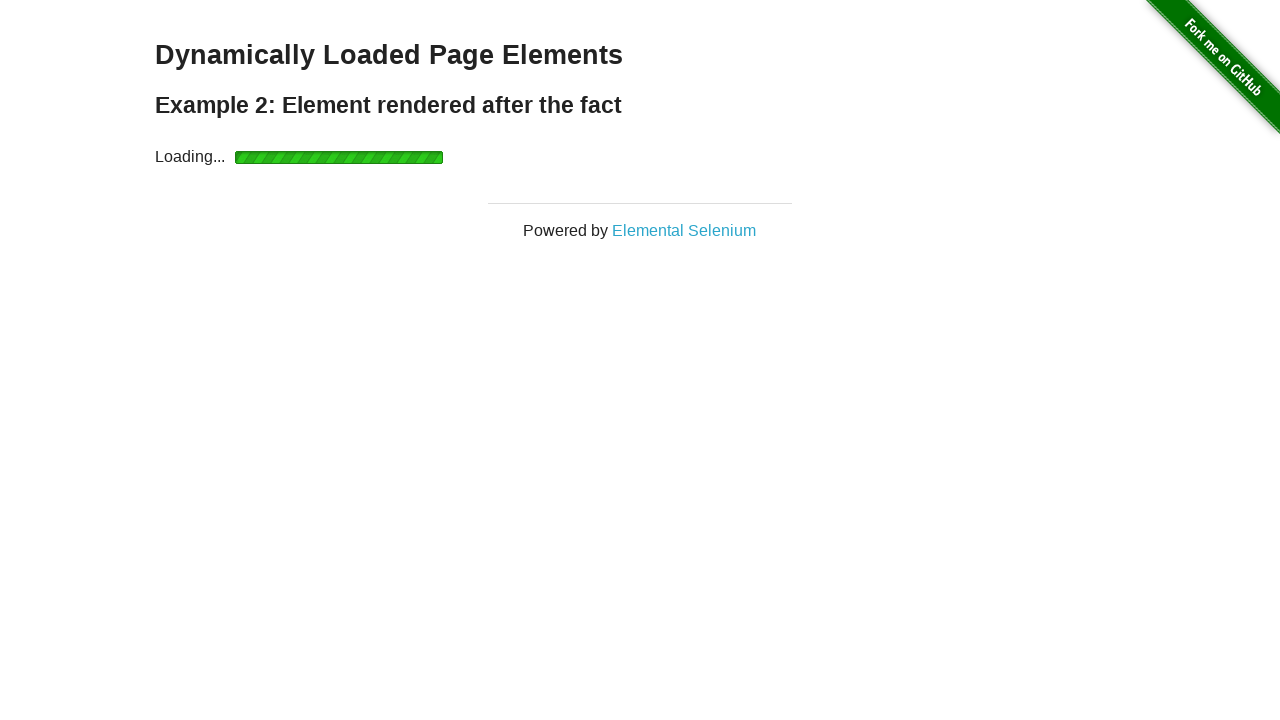